Tests handling multiple browser windows by clicking a link that opens a new window, then switching between the parent and child windows to verify navigation works correctly.

Starting URL: https://opensource-demo.orangehrmlive.com/web/index.php/auth/login

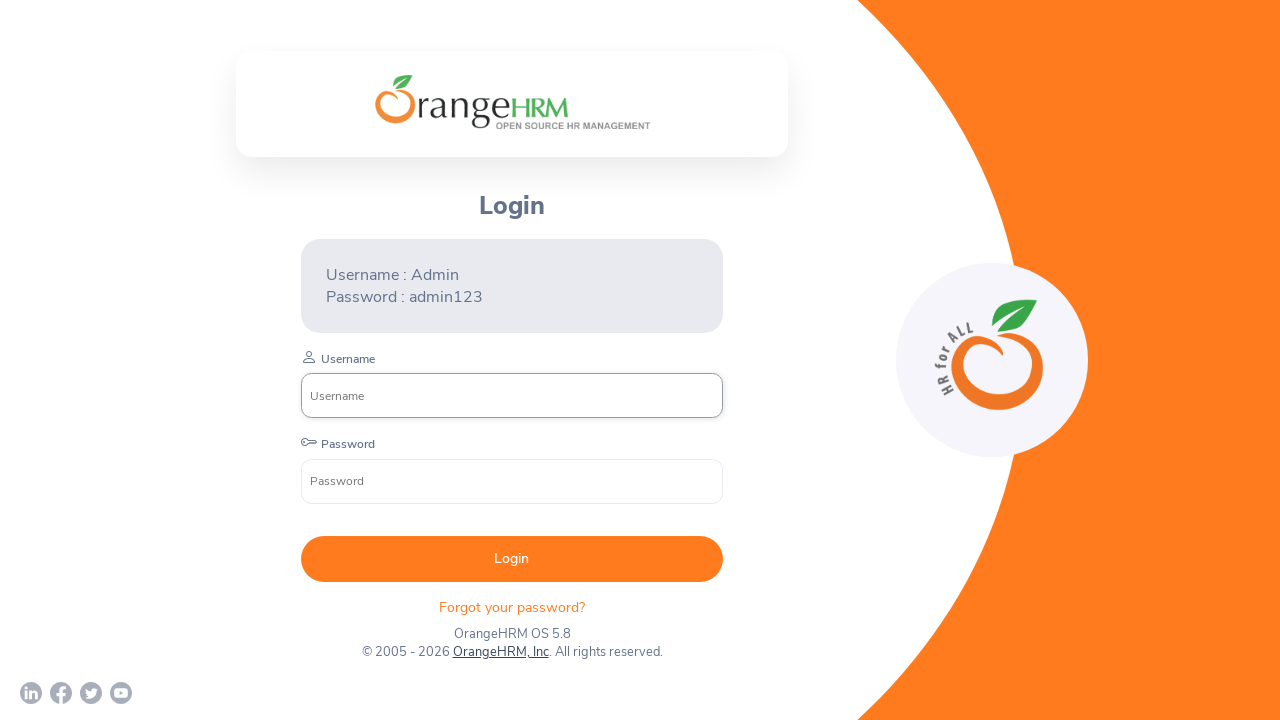

Clicked OrangeHRM, Inc link to open new window at (500, 652) on xpath=//a[normalize-space()='OrangeHRM, Inc']
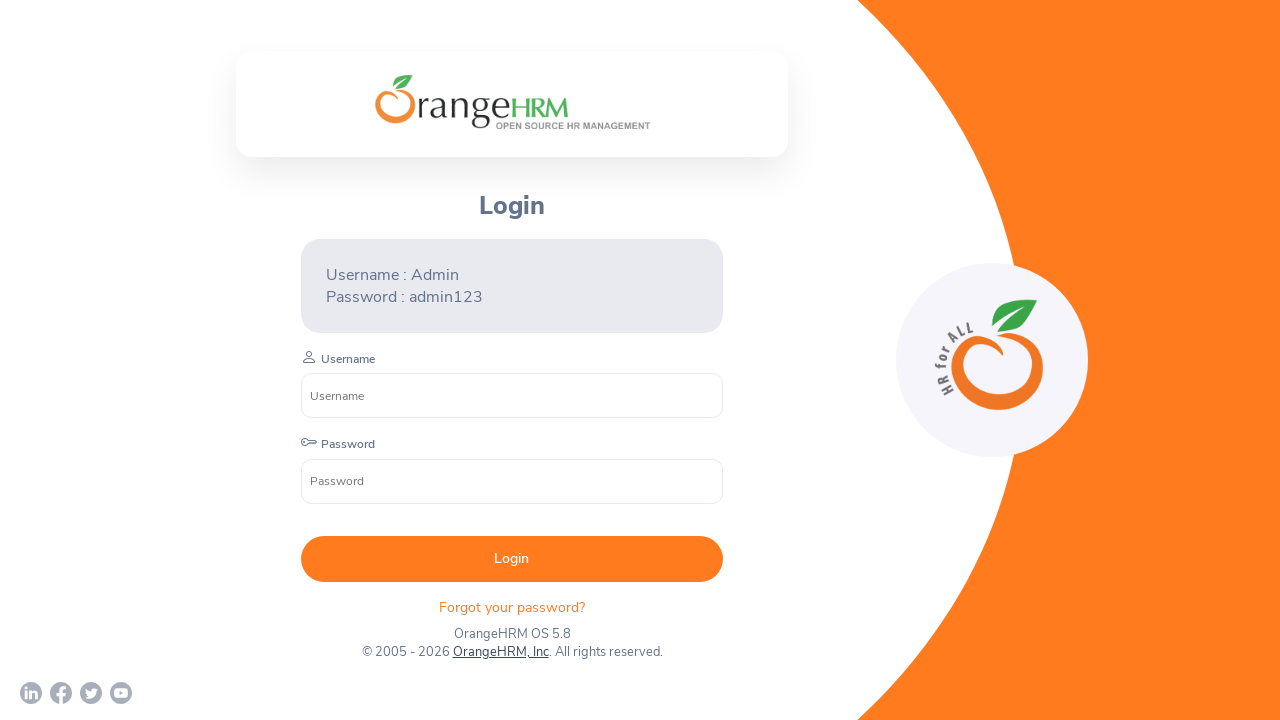

Retrieved child window page object
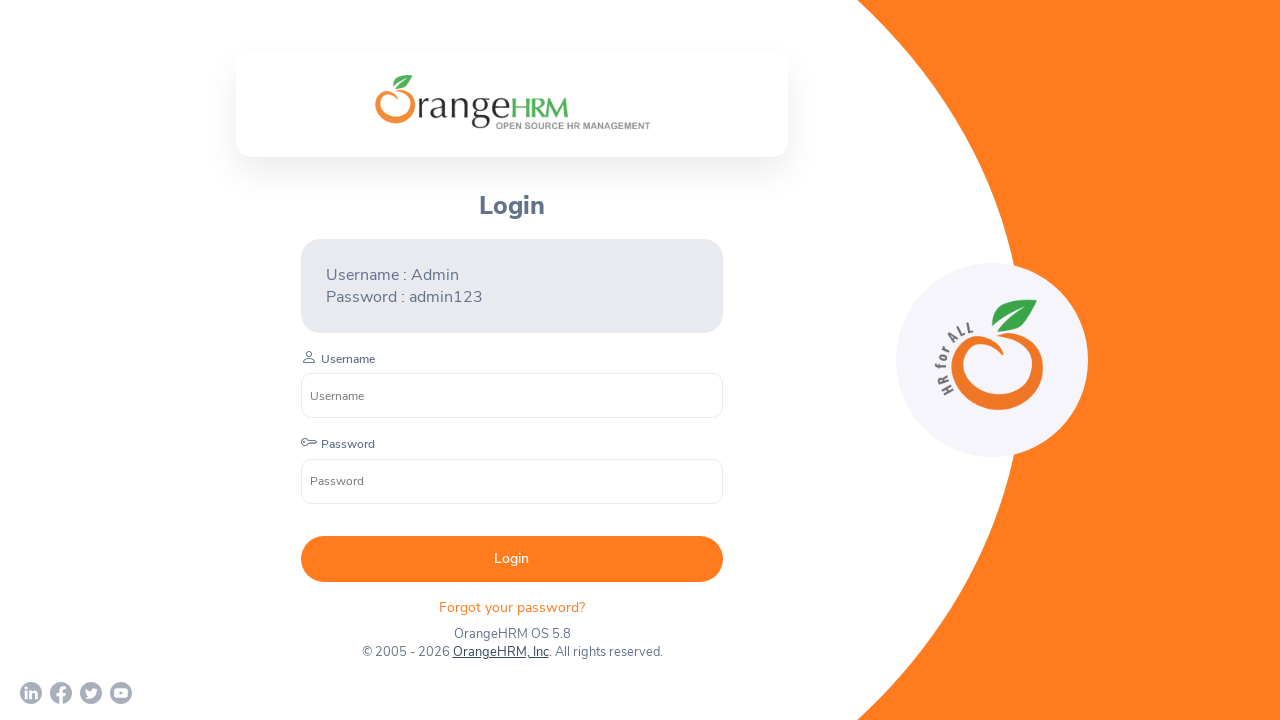

Child window page loaded successfully
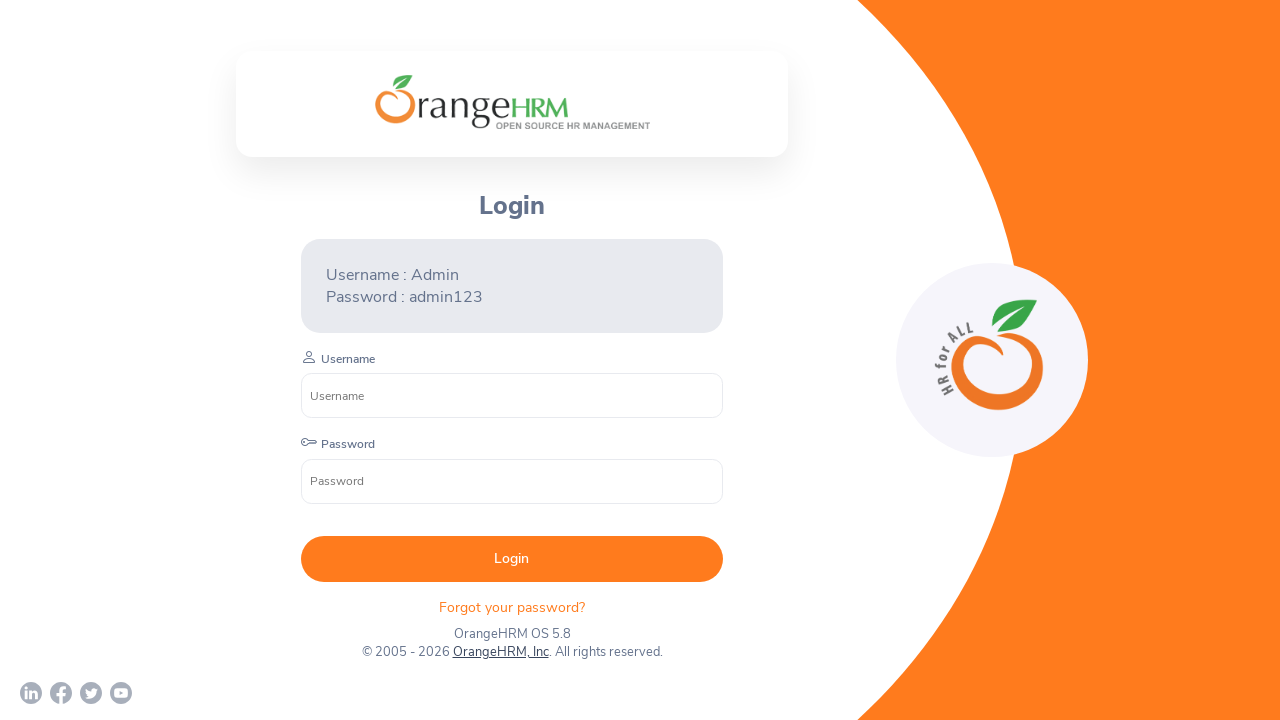

Retrieved all pages in browser context
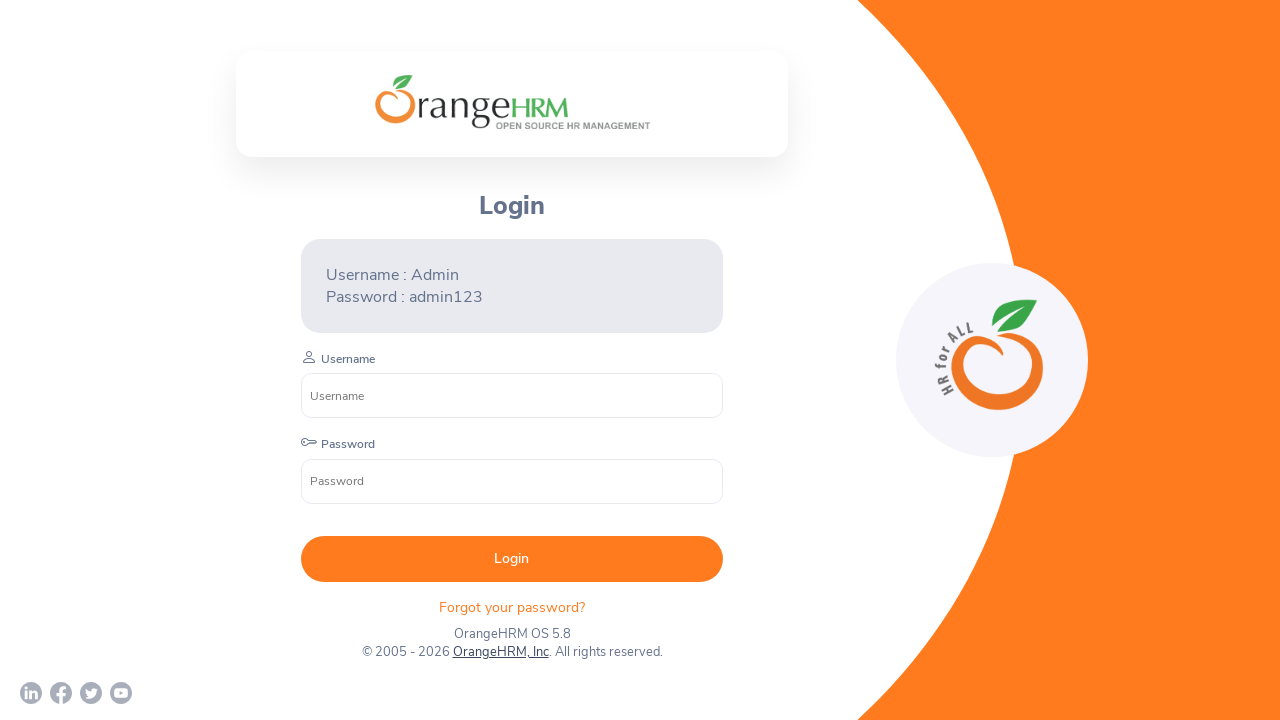

Verified OrangeHRM page with title 'OrangeHRM' and URL 'https://opensource-demo.orangehrmlive.com/web/index.php/auth/login'
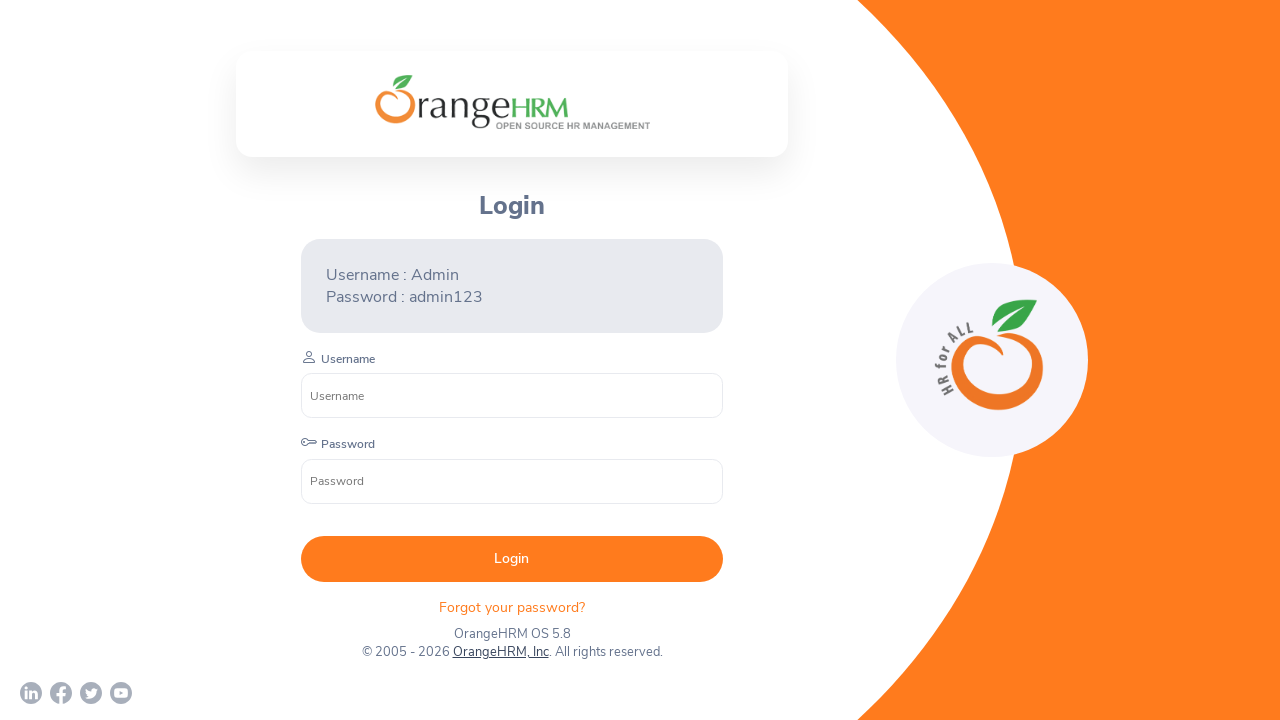

Verified OrangeHRM page with title 'Human Resources Management Software | HRMS | OrangeHRM' and URL 'https://www.orangehrm.com/'
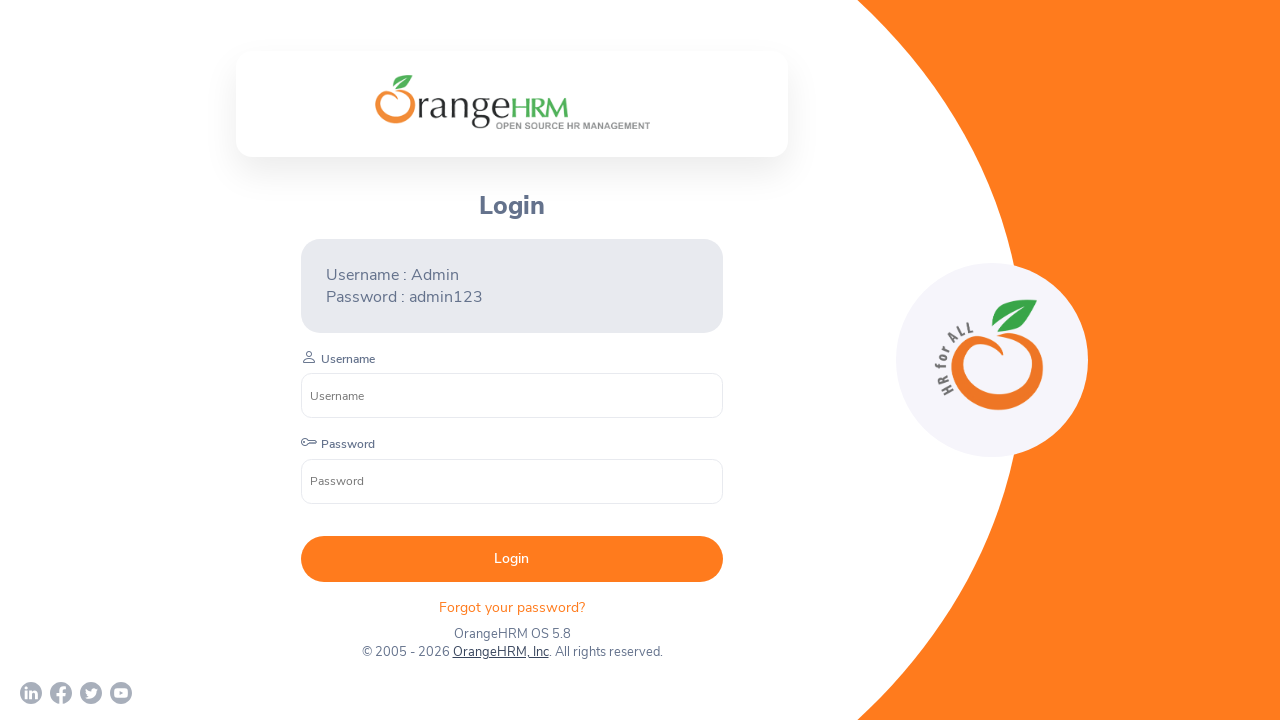

Switched back to parent window and brought it to front
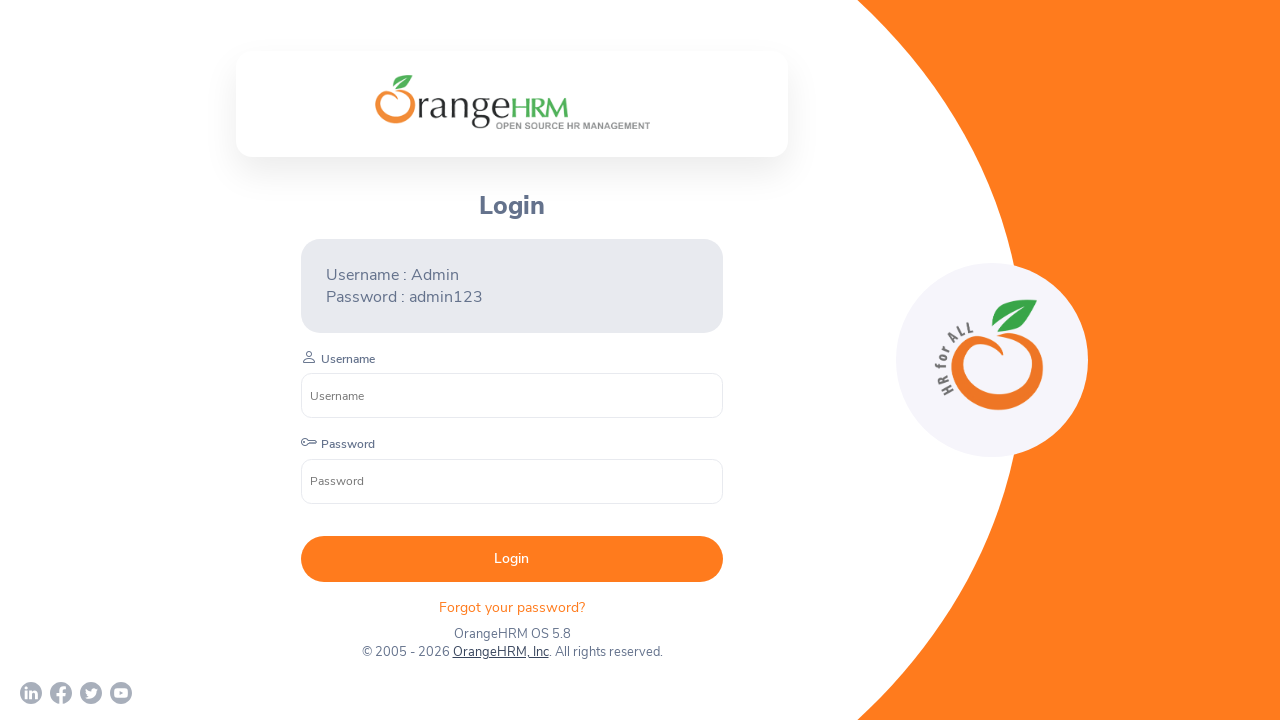

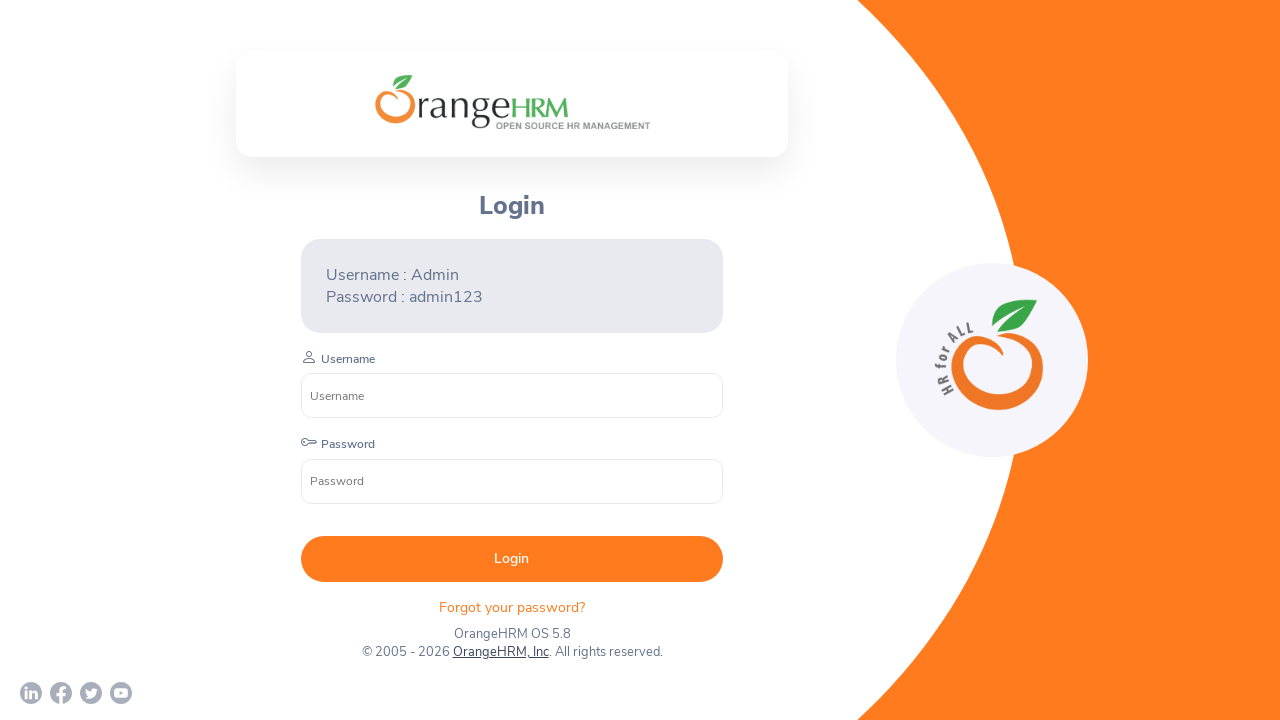